Tests dropdown functionality on a practice website by clicking a dropdown button and selecting an option from the list

Starting URL: https://www.leafground.com/select.xhtml

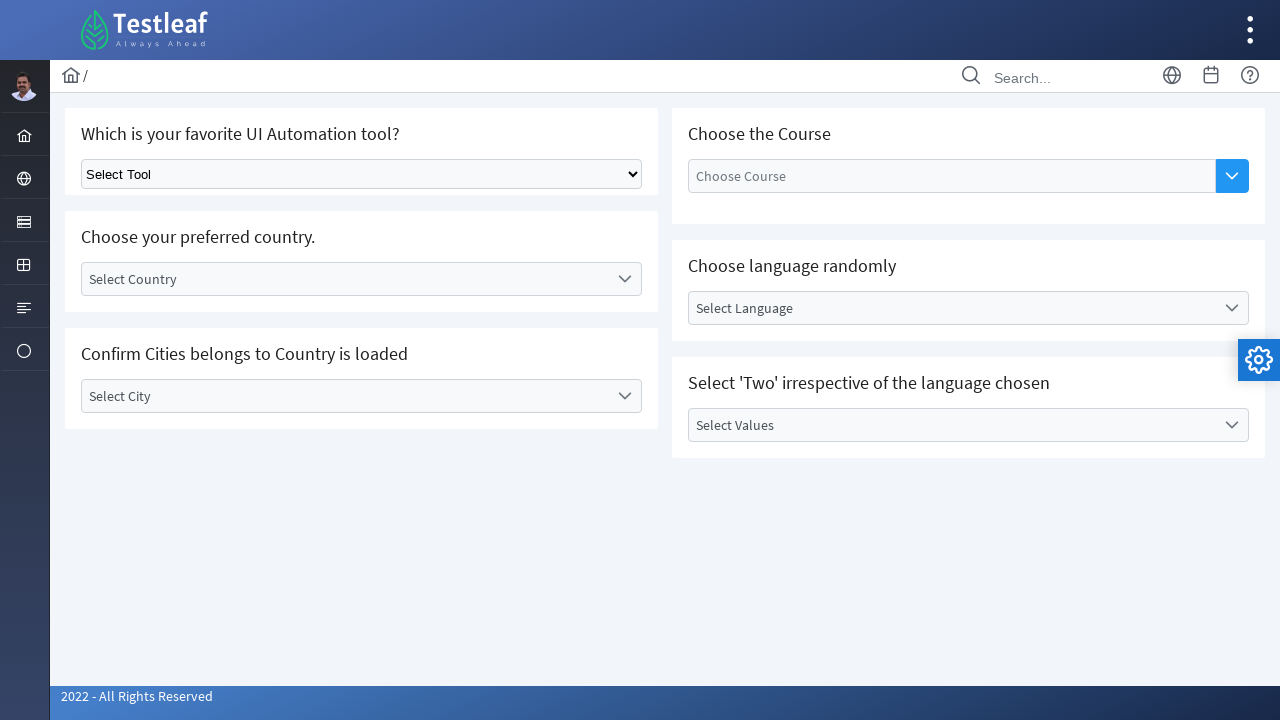

Clicked dropdown button to open options at (1232, 176) on #j_idt87\:auto-complete > button
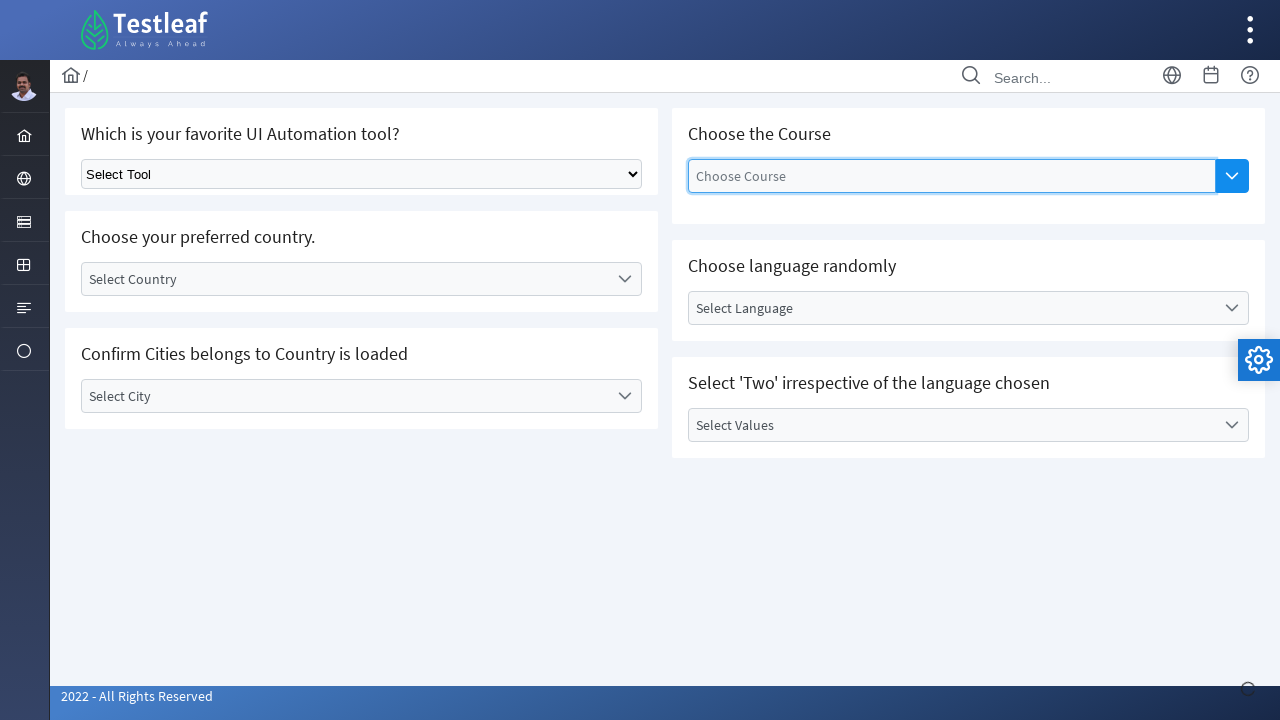

Dropdown panel appeared with available options
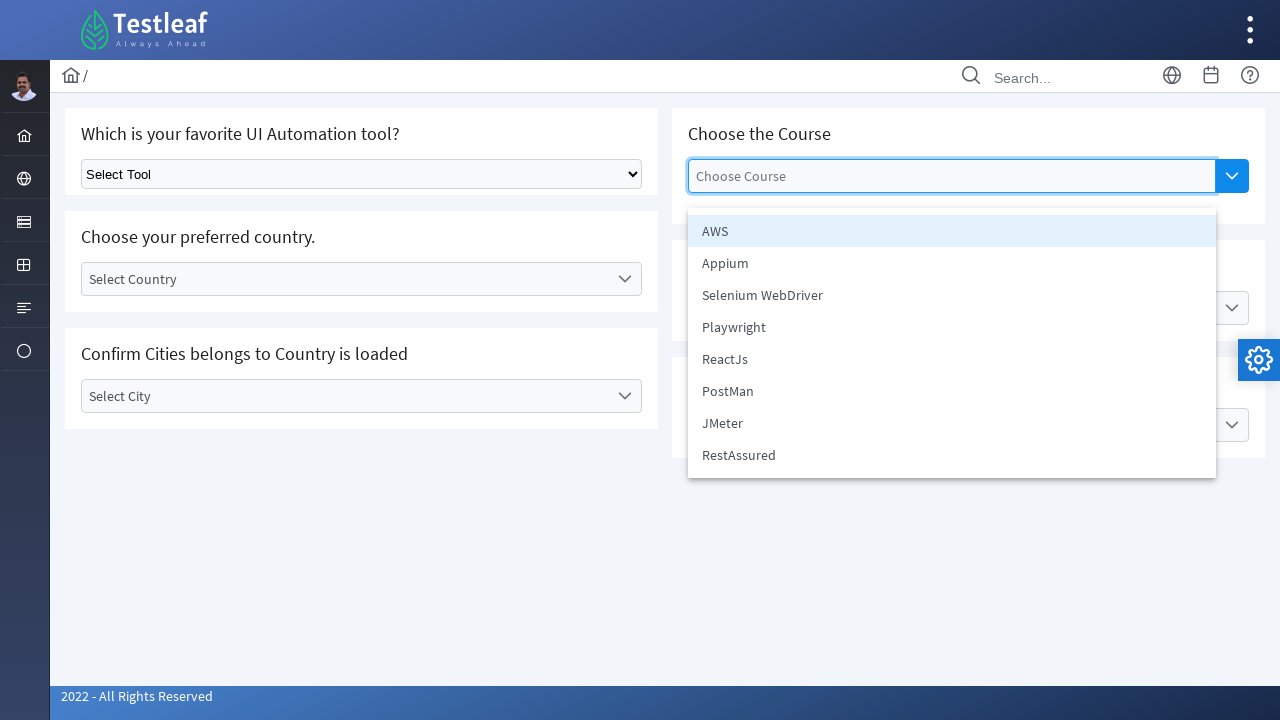

Selected 'JMeter' option from the dropdown list at (952, 423) on #j_idt87\:auto-complete_panel > ul li:has-text('JMeter')
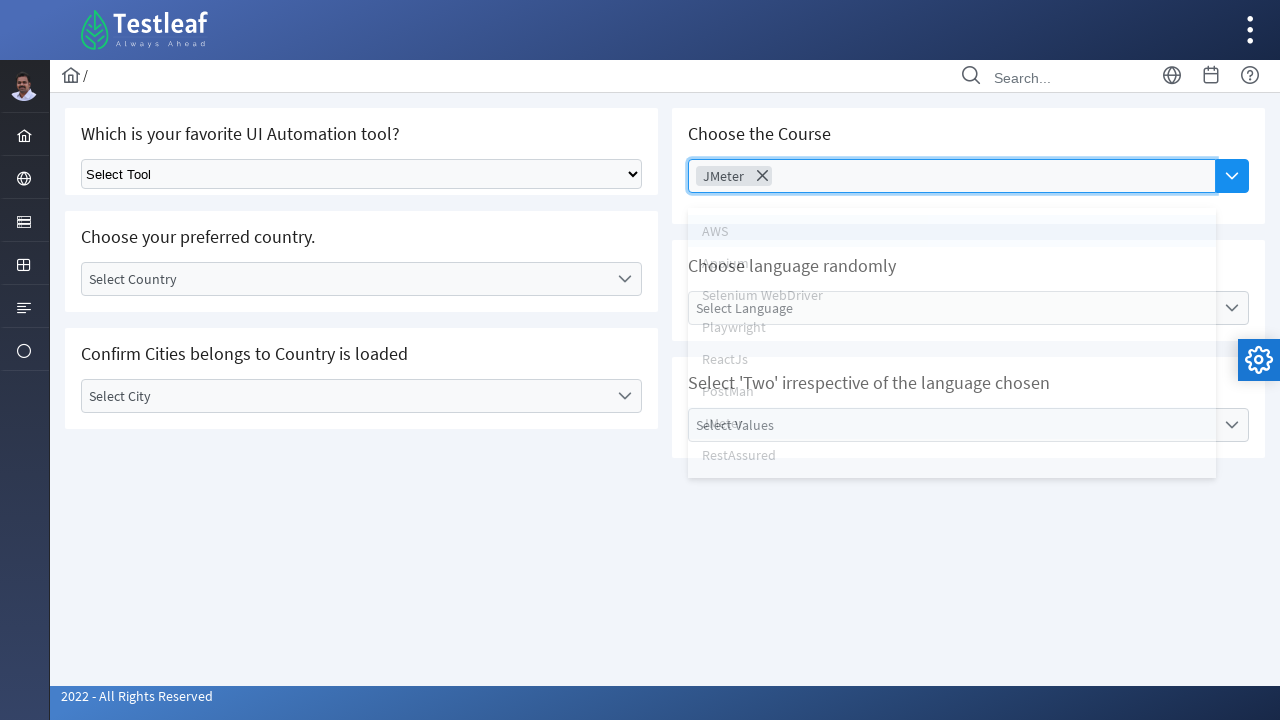

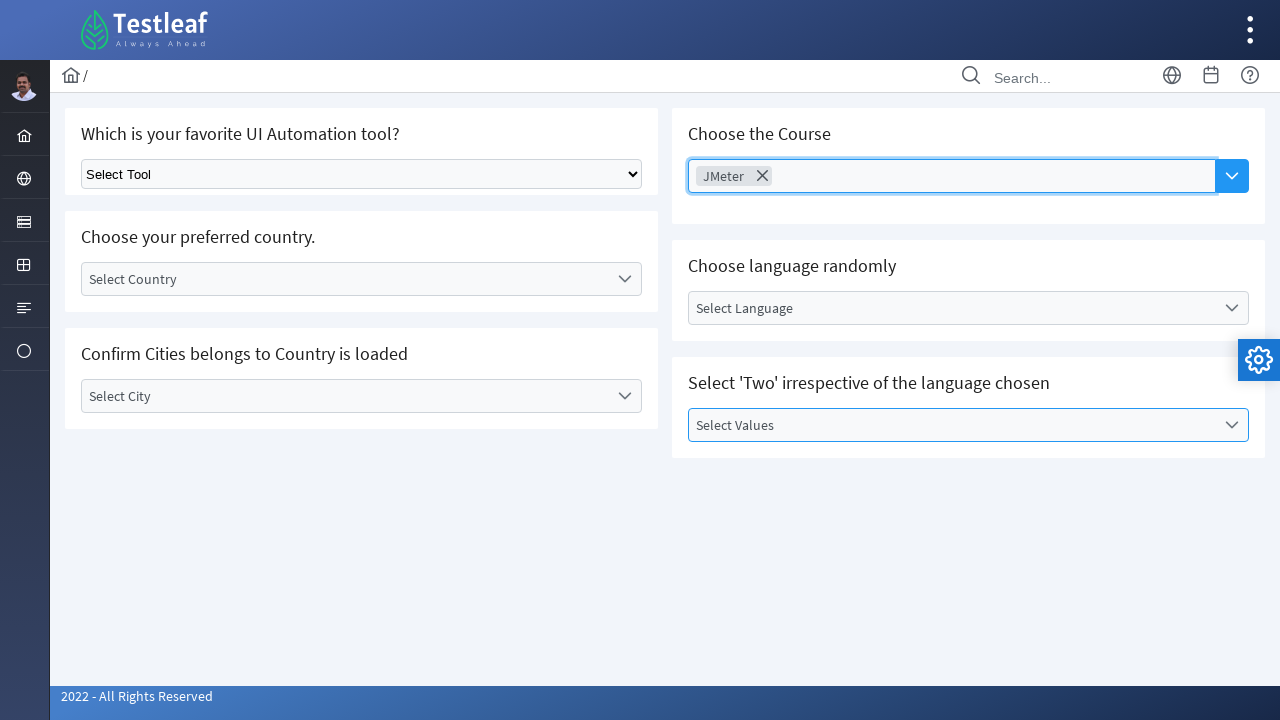